Tests right-click (context click) functionality on a button and verifies the success message

Starting URL: https://demoqa.com/buttons

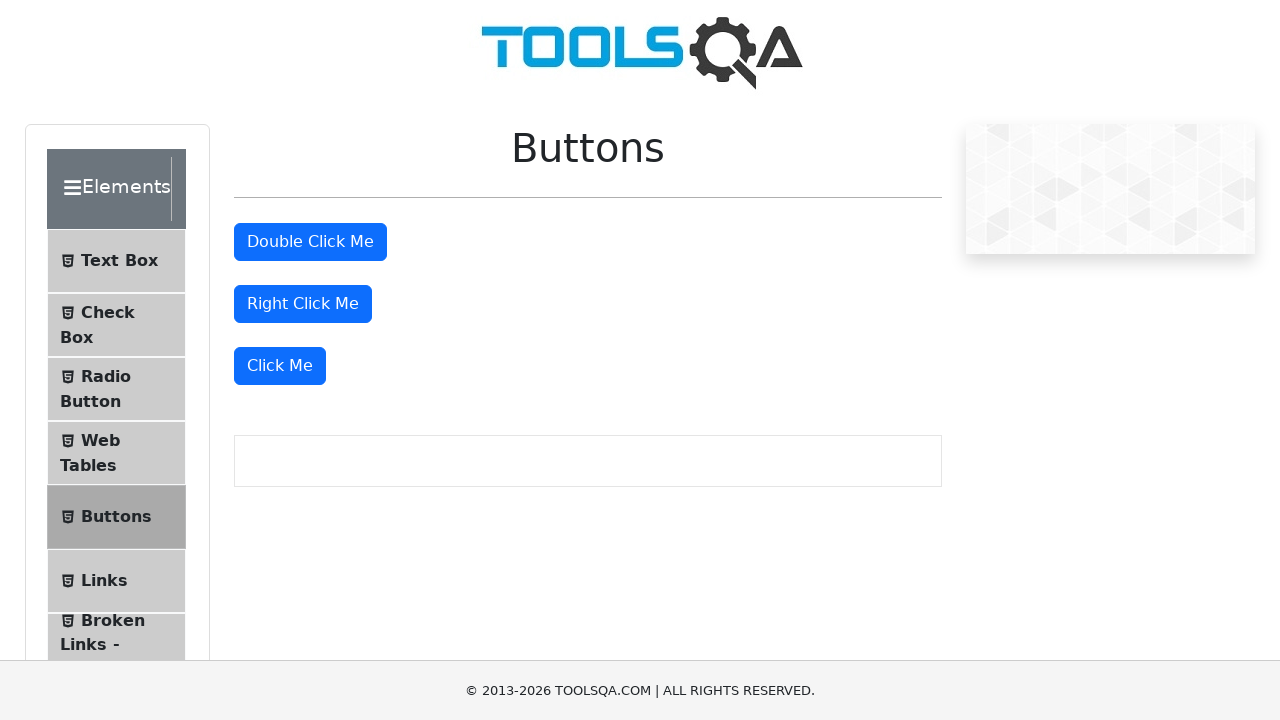

Scrolled to right-click button element
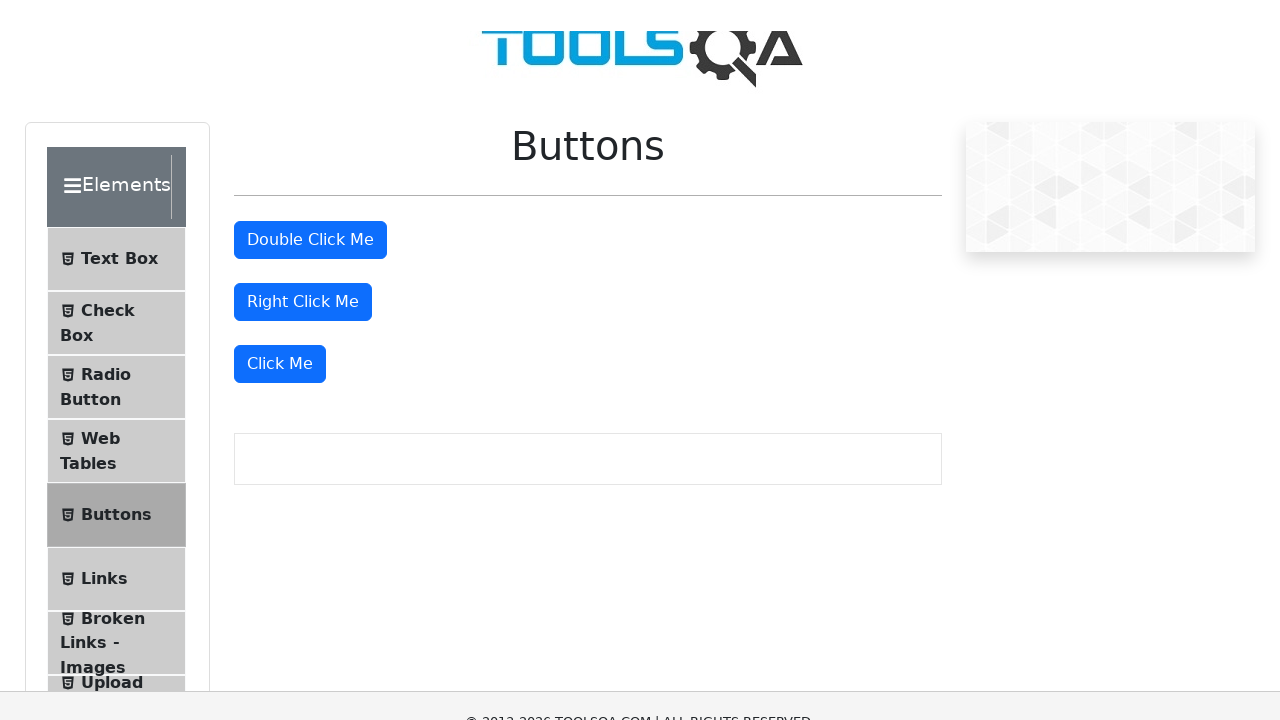

Right-clicked the button to trigger context menu at (303, 19) on #rightClickBtn
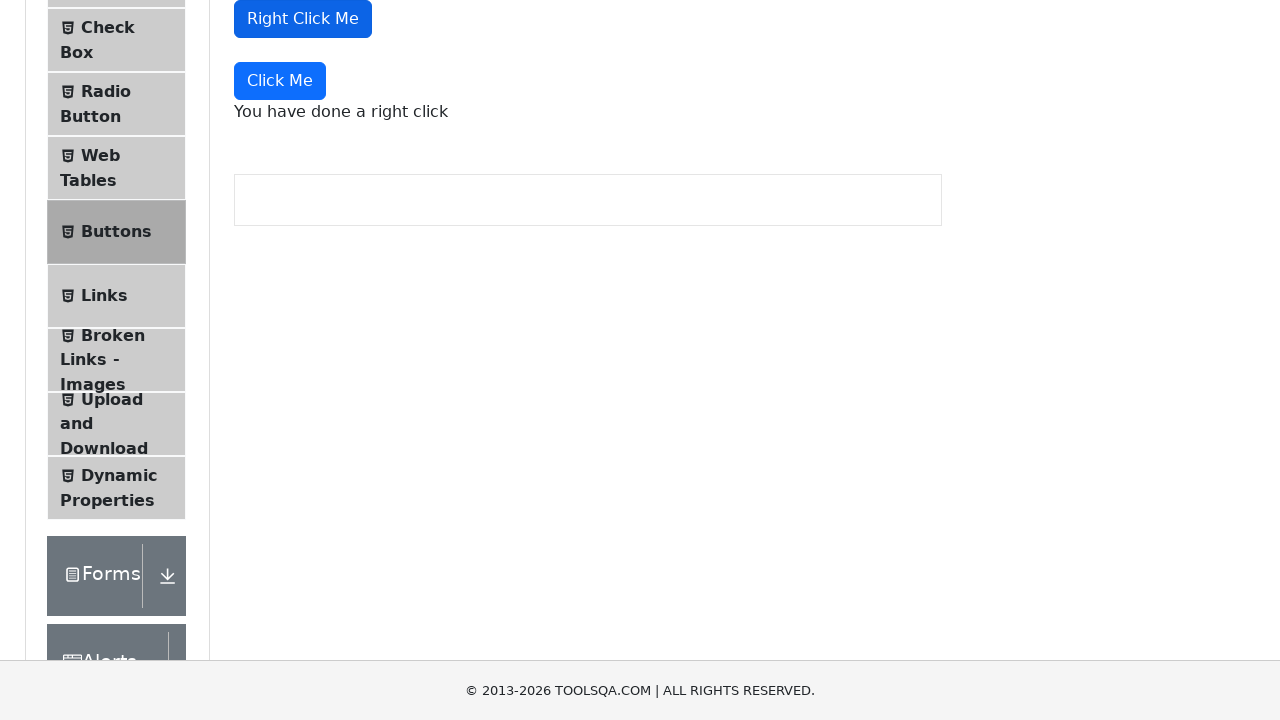

Right-click success message appeared
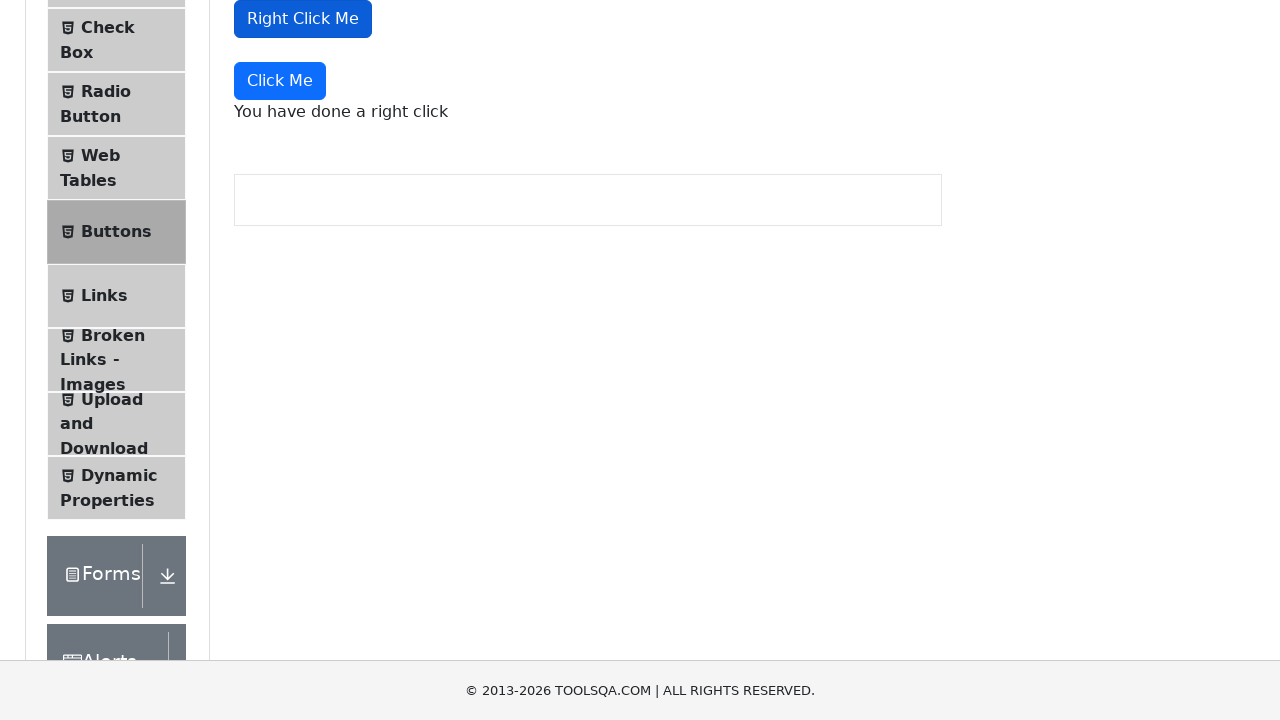

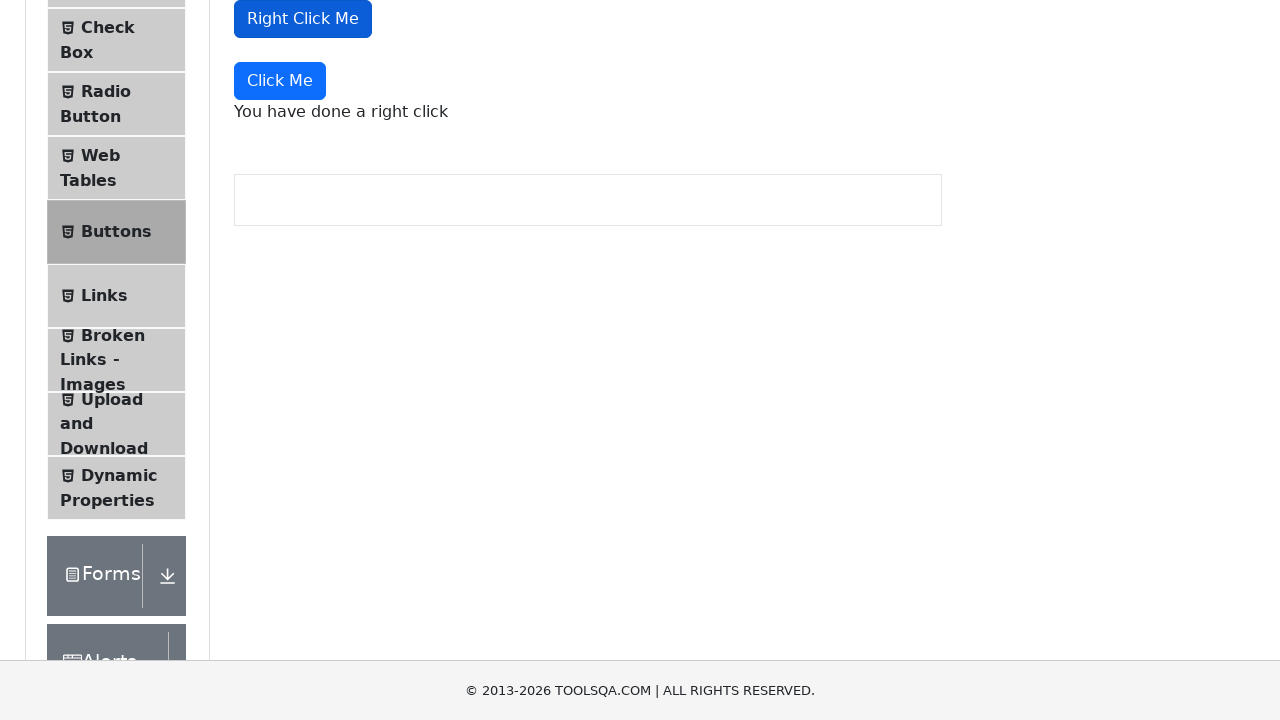